Tests adding multiple todo items to a TodoMVC React application by typing text and pressing Enter for each item

Starting URL: https://todomvc.com/examples/react/dist/

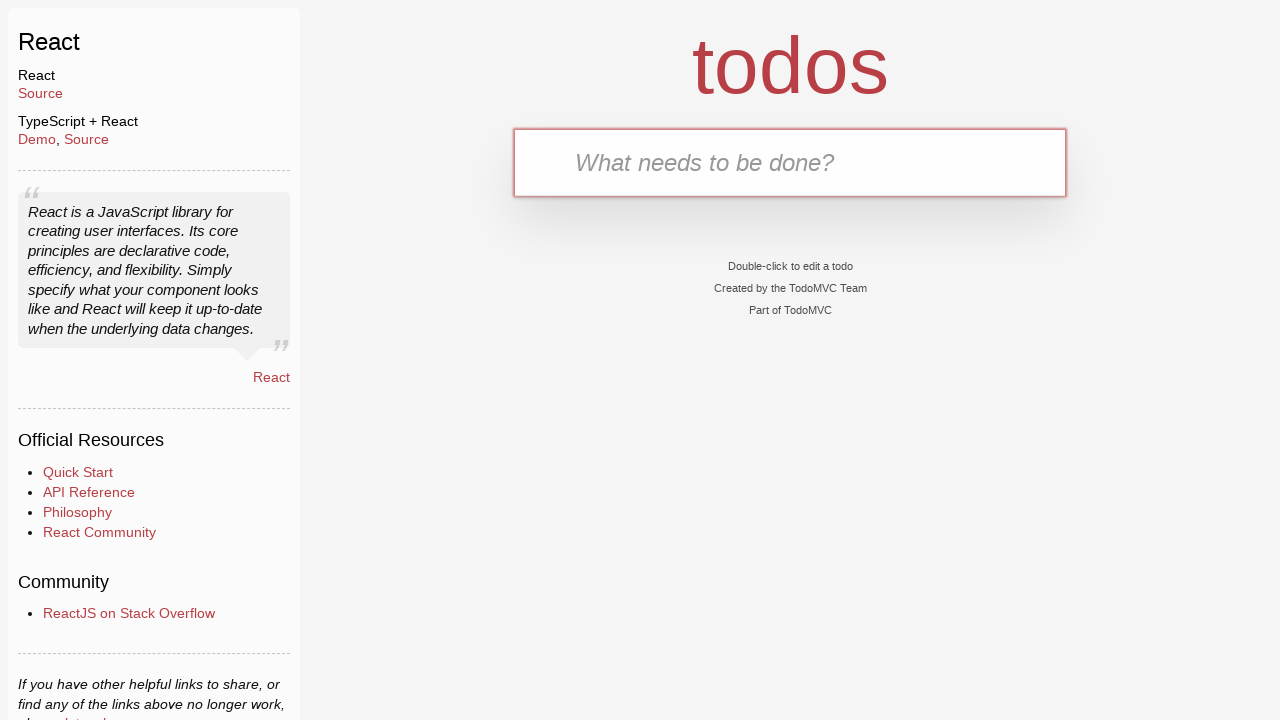

Clicked on the todo text input field at (790, 162) on internal:testid=[data-testid="text-input"s]
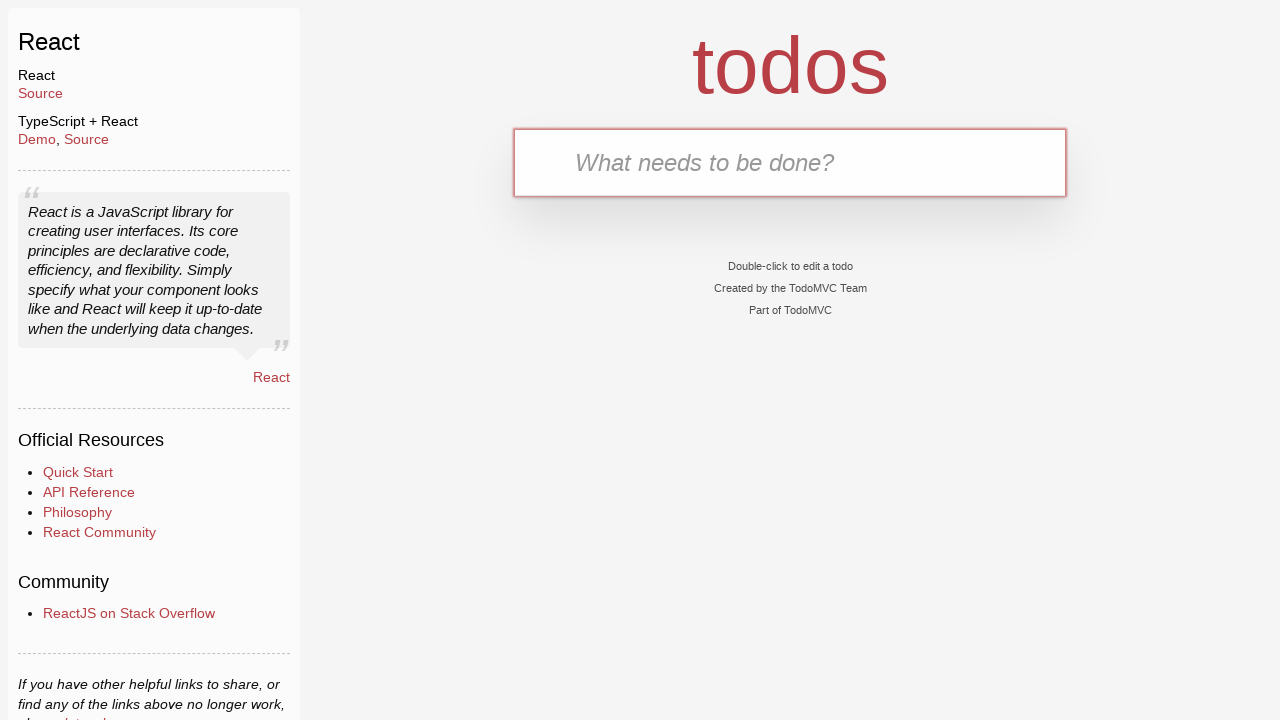

Typed 'Learn Python' in the input field
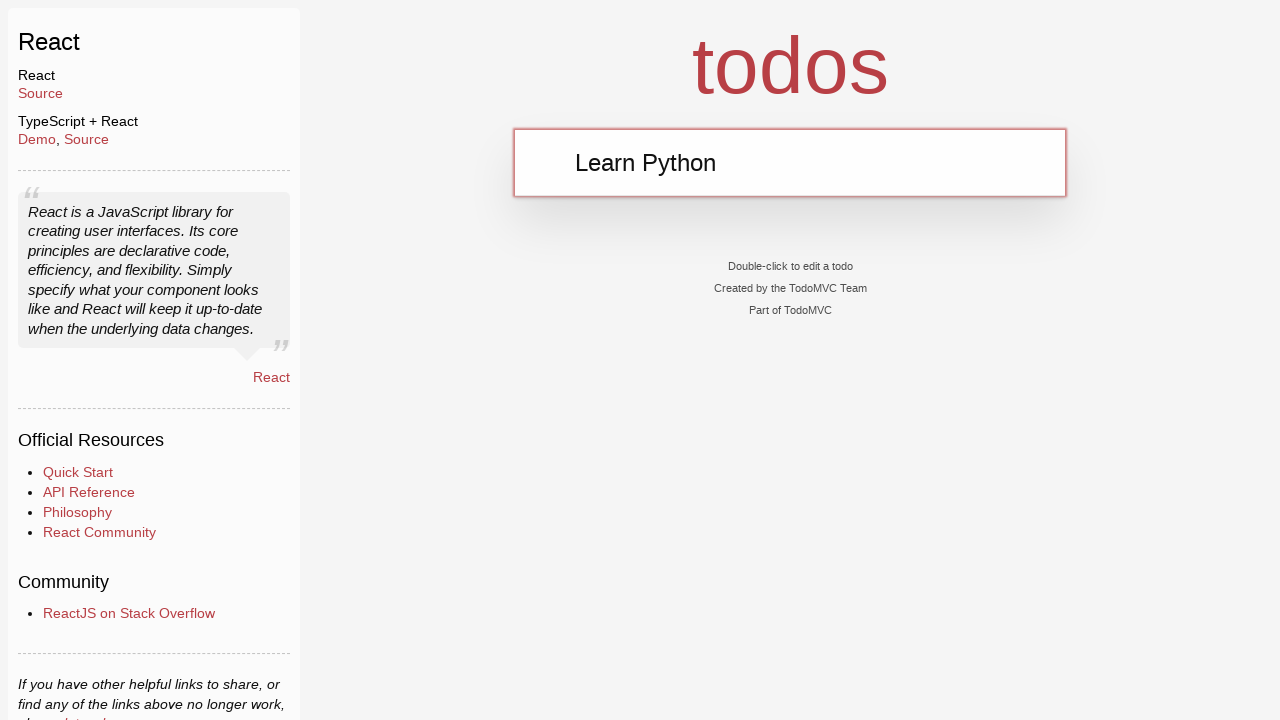

Pressed Enter to add 'Learn Python' todo item
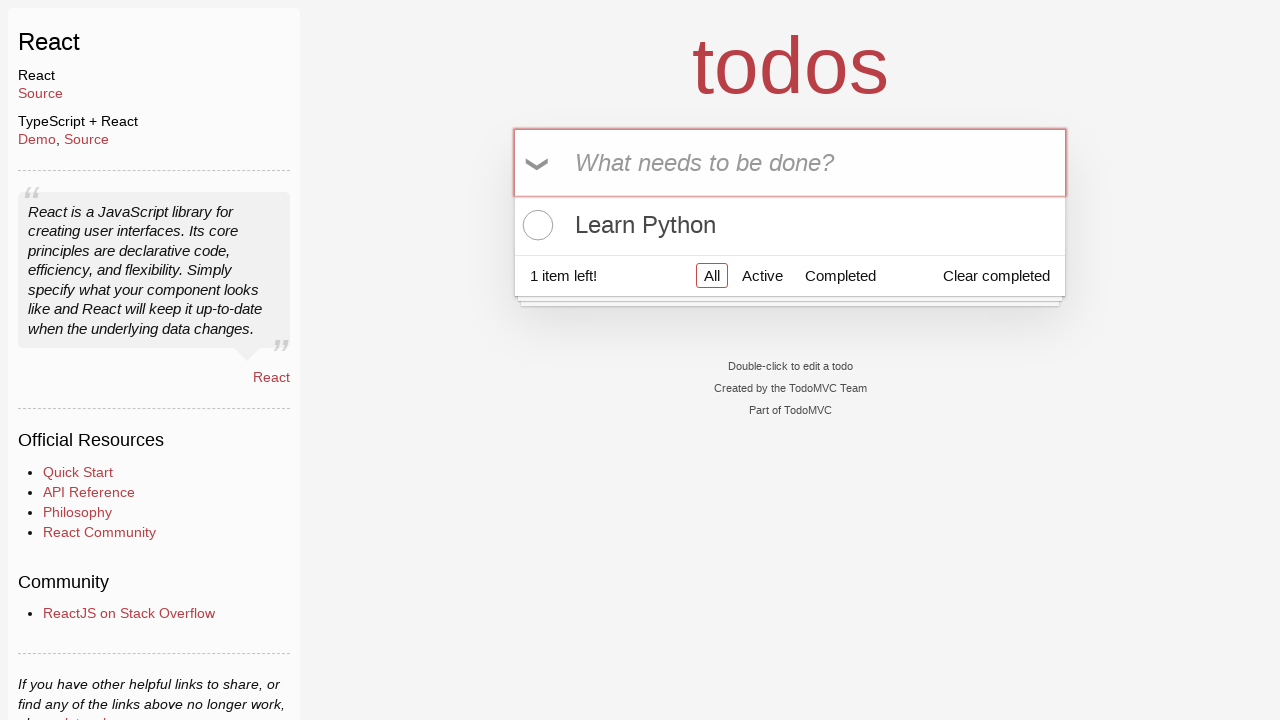

Clicked on the todo text input field again at (790, 162) on internal:testid=[data-testid="text-input"s]
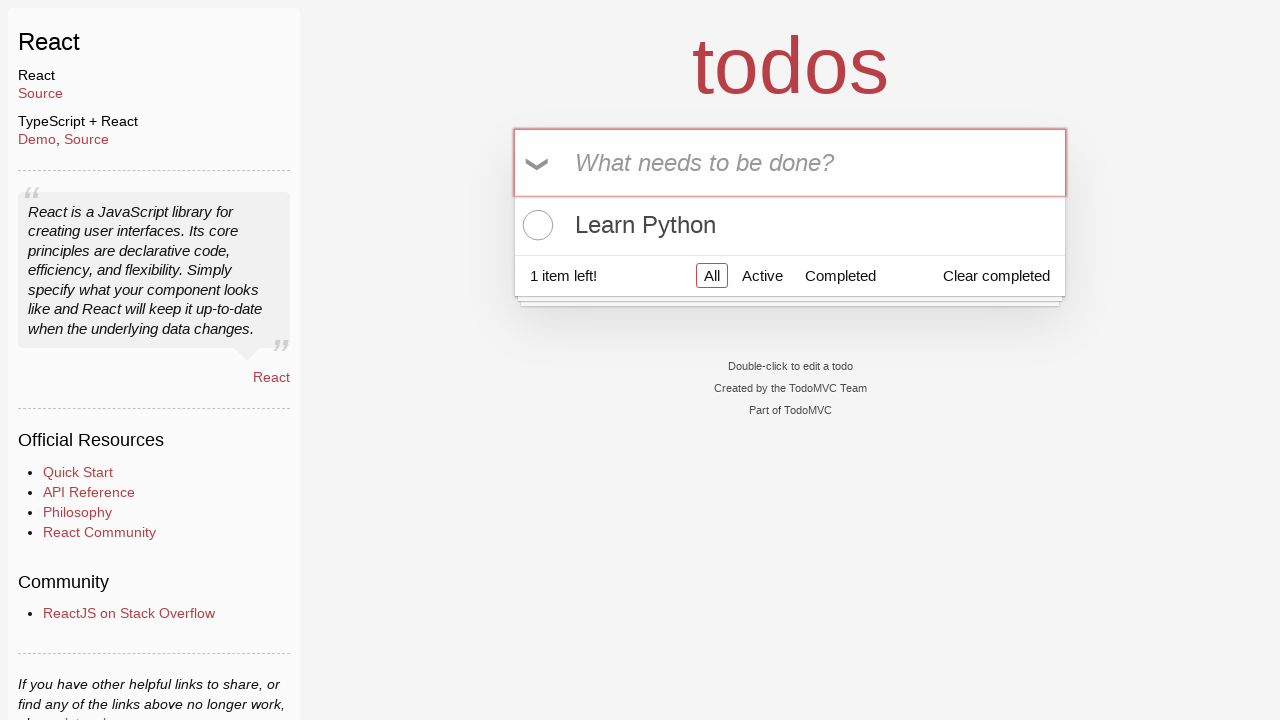

Typed 'Learn Rust' in the input field
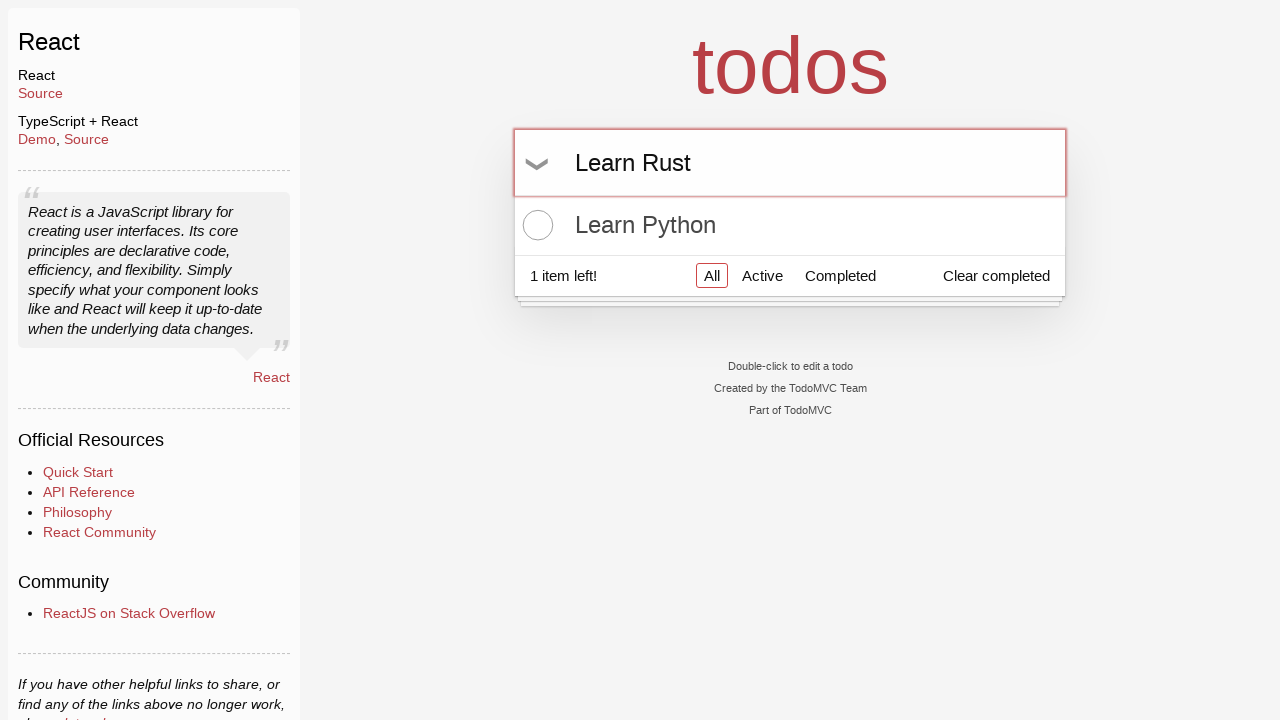

Pressed Enter to add 'Learn Rust' todo item
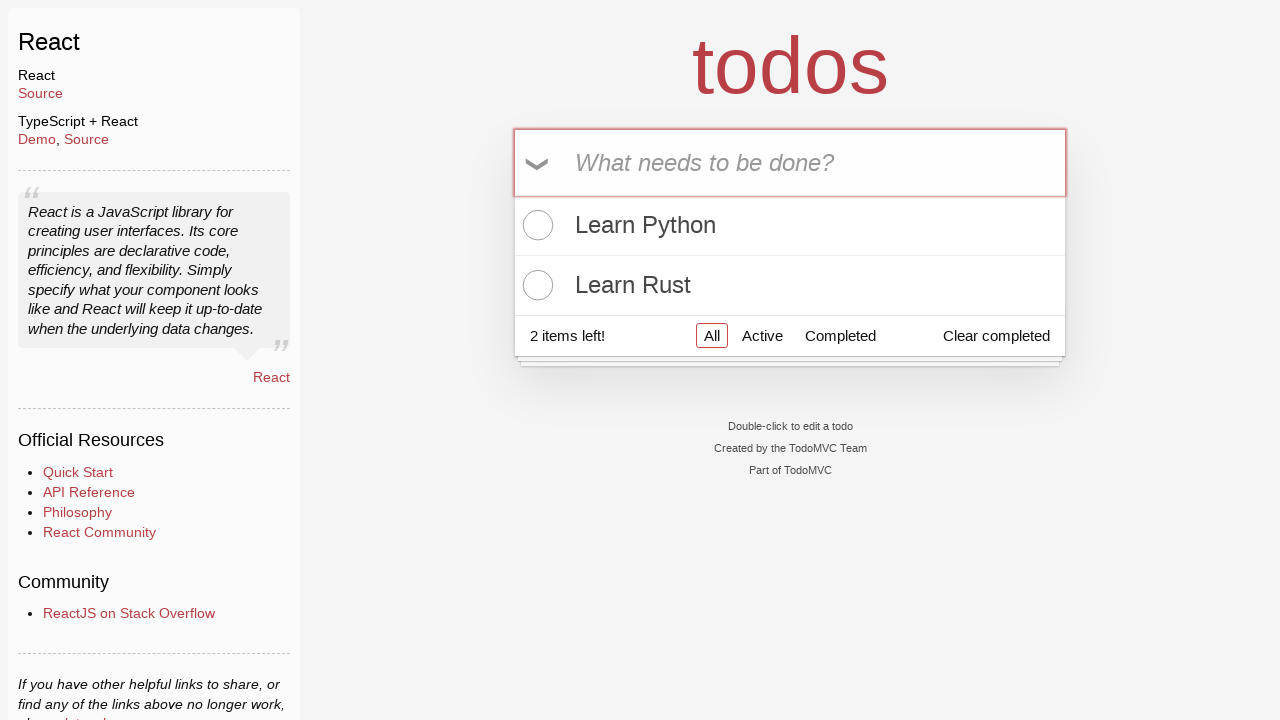

Clicked on the todo text input field again at (790, 162) on internal:testid=[data-testid="text-input"s]
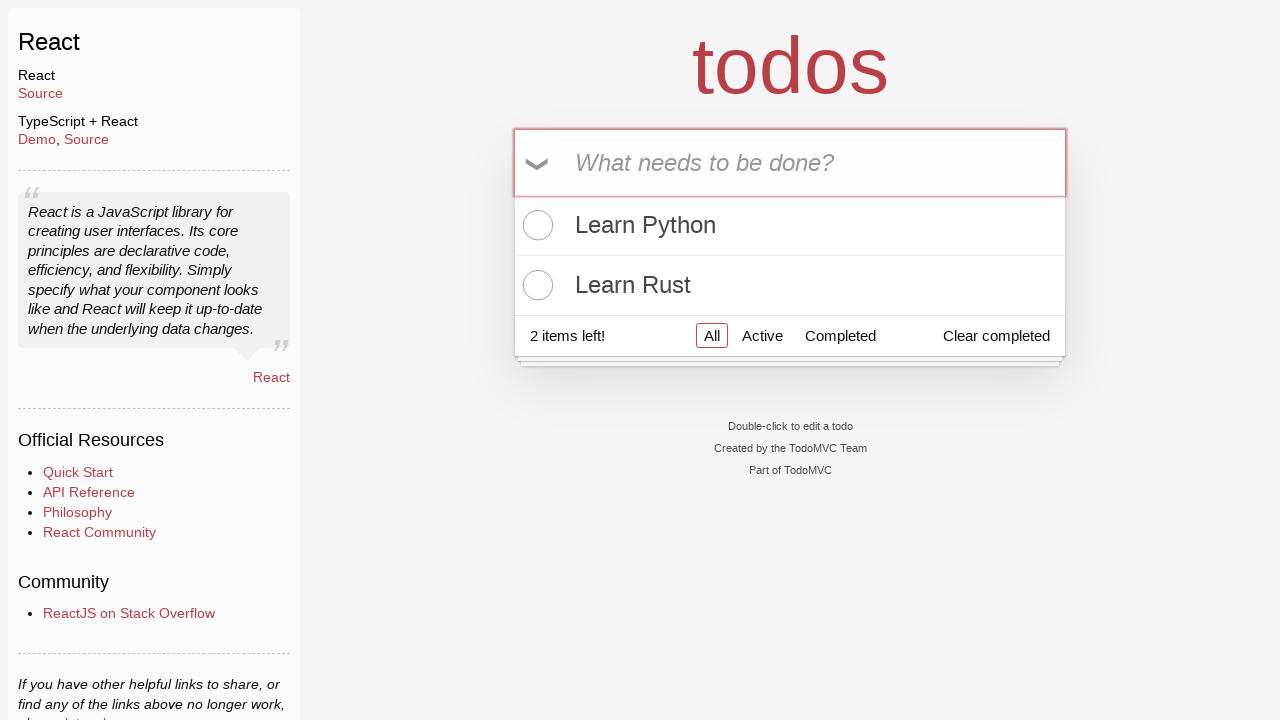

Typed 'Learn AI' in the input field
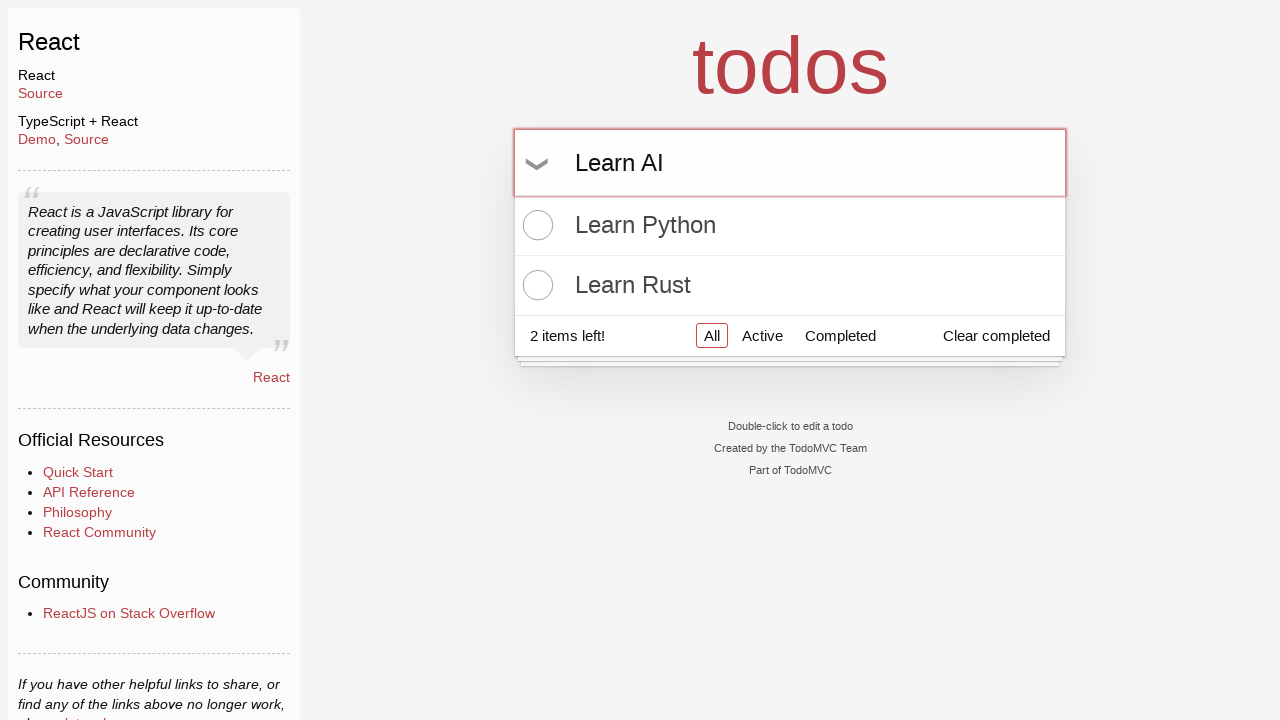

Pressed Enter to add 'Learn AI' todo item
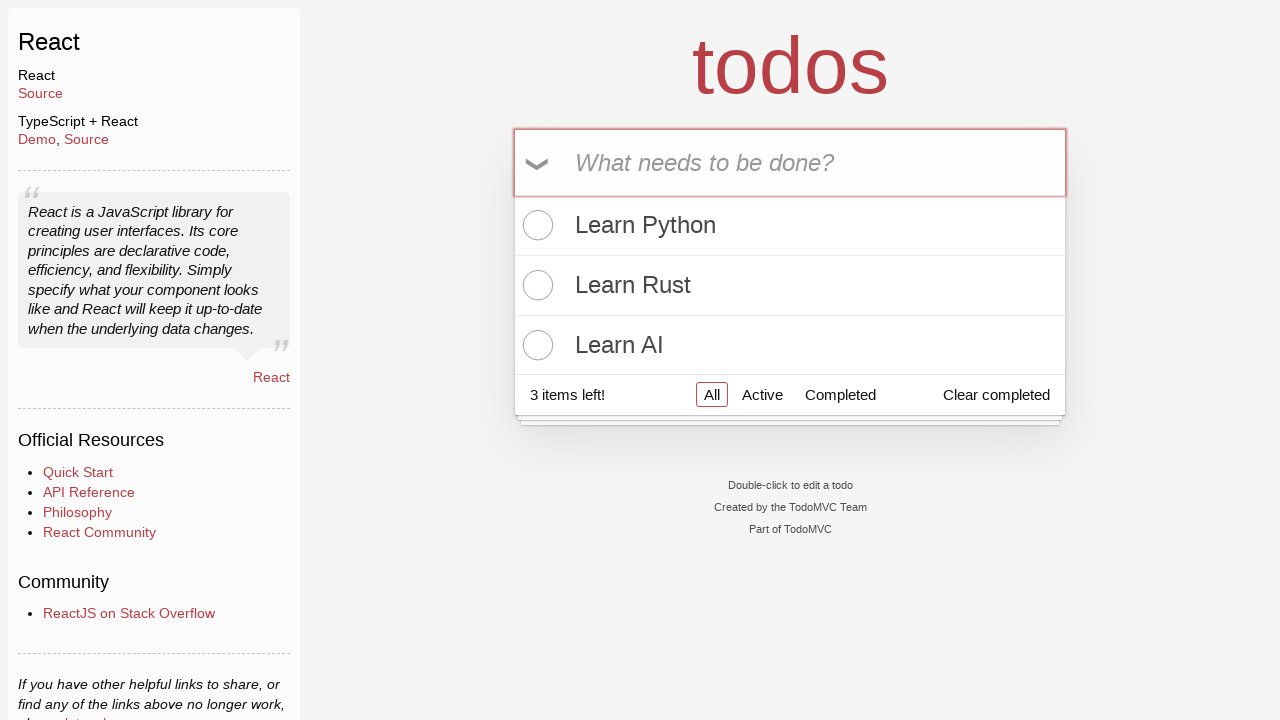

Hovered over the 'Learn Rust' todo item at (790, 285) on internal:text="Learn Rust"i
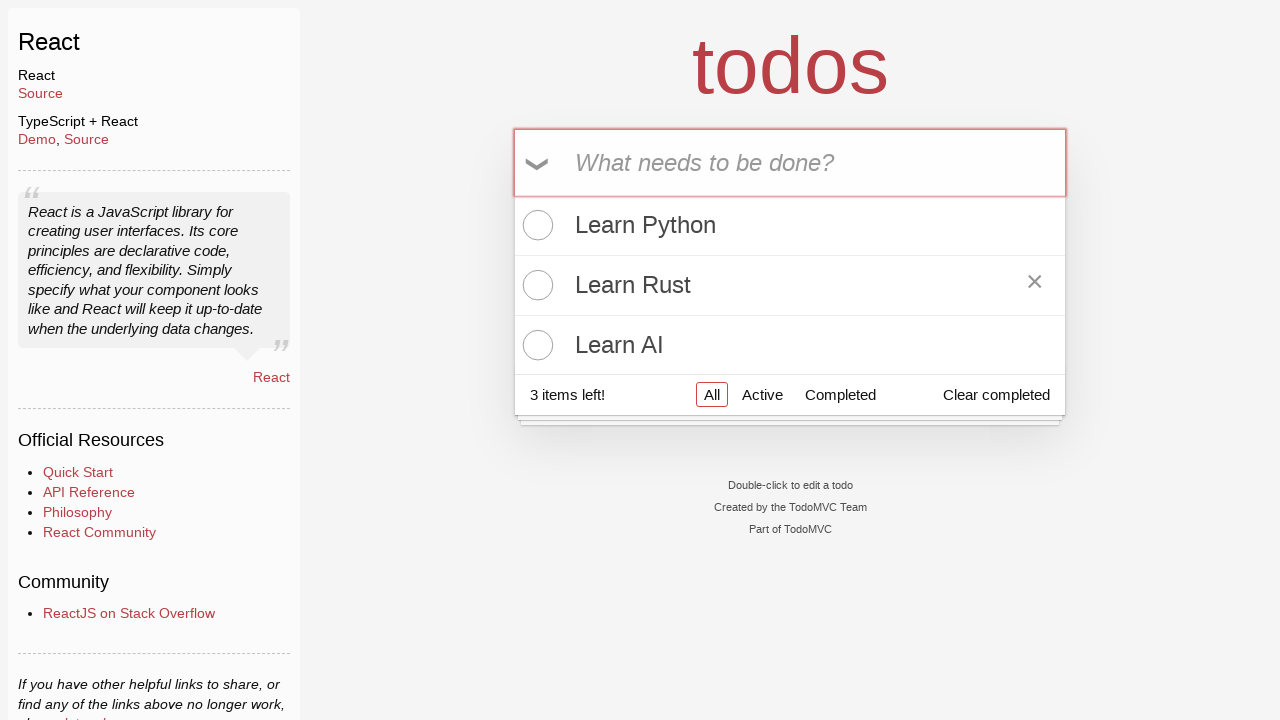

Typed 'Learn English' in the input field
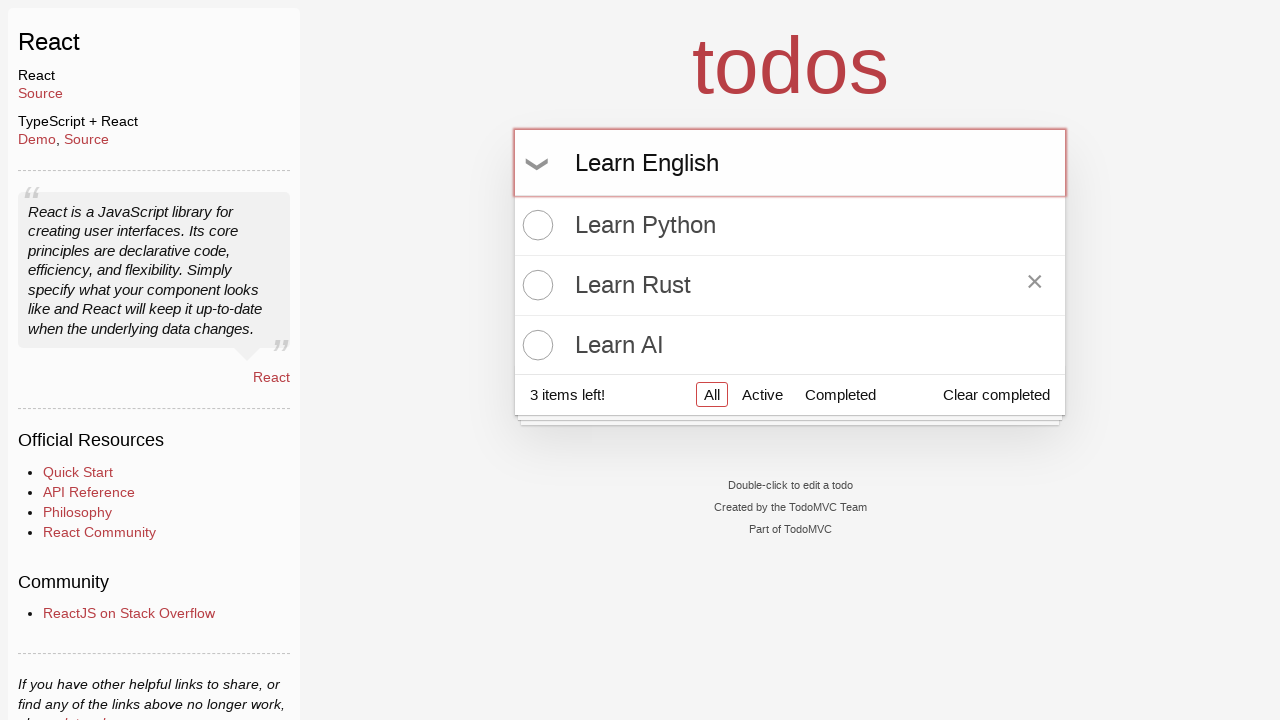

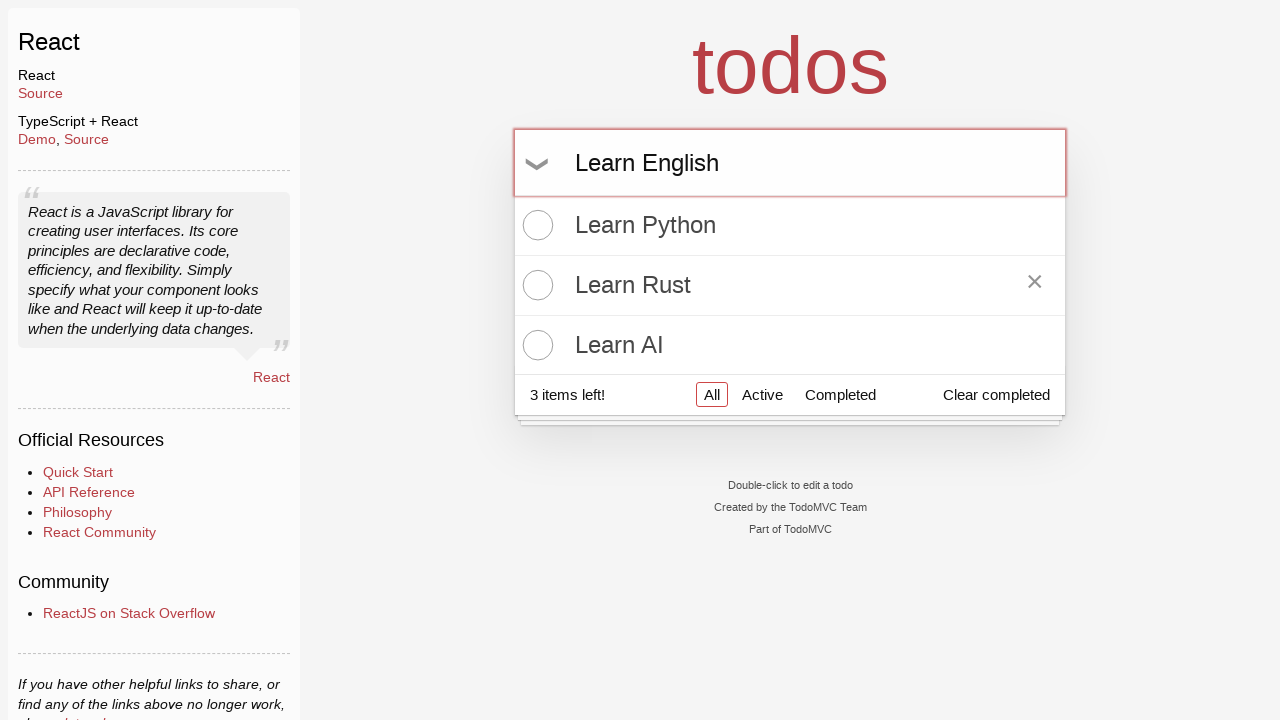